Tests dropdown menu functionality by clicking on the dropdown button and selecting the autocomplete option

Starting URL: https://formy-project.herokuapp.com/dropdown

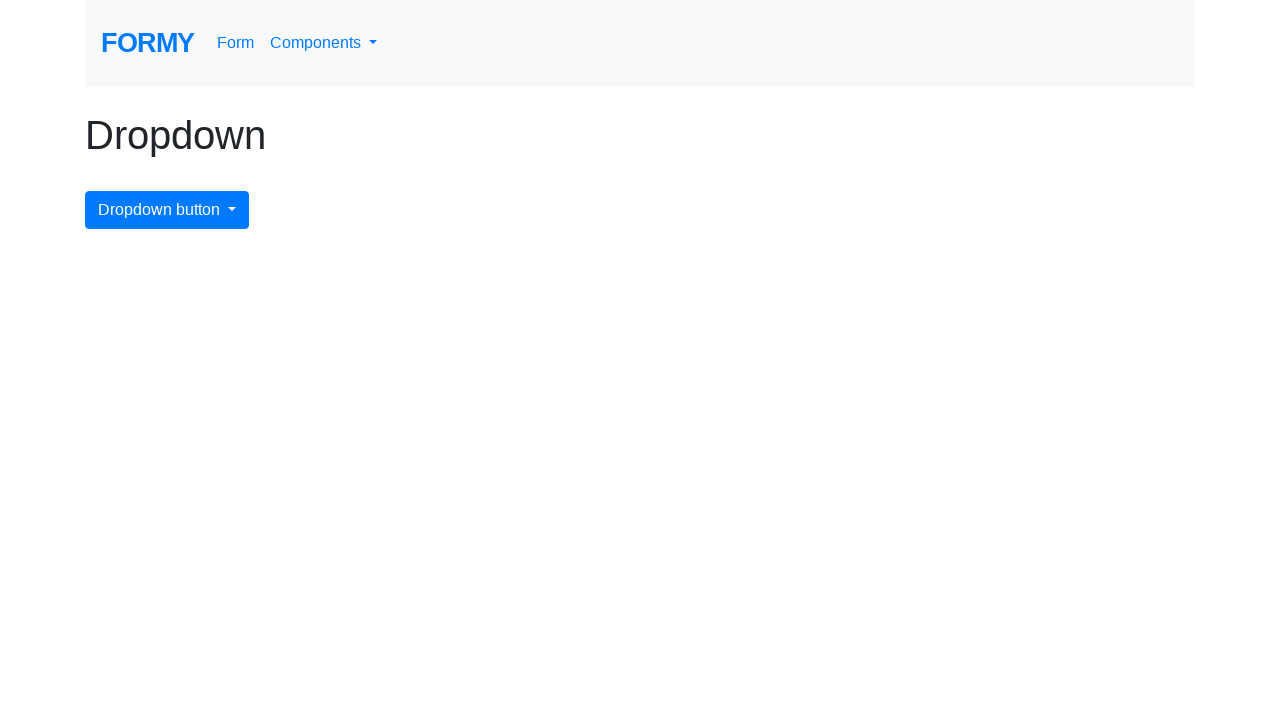

Clicked on dropdown menu button at (167, 210) on #dropdownMenuButton
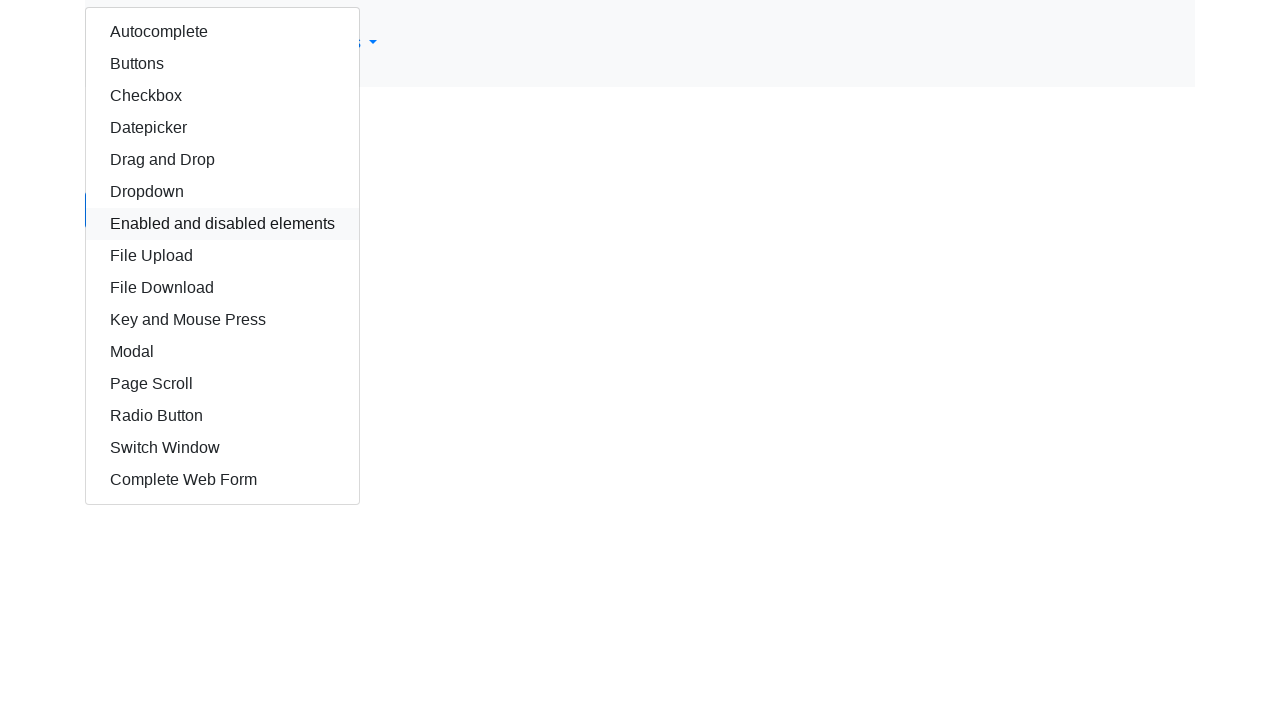

Selected autocomplete option from dropdown at (222, 32) on #autocomplete
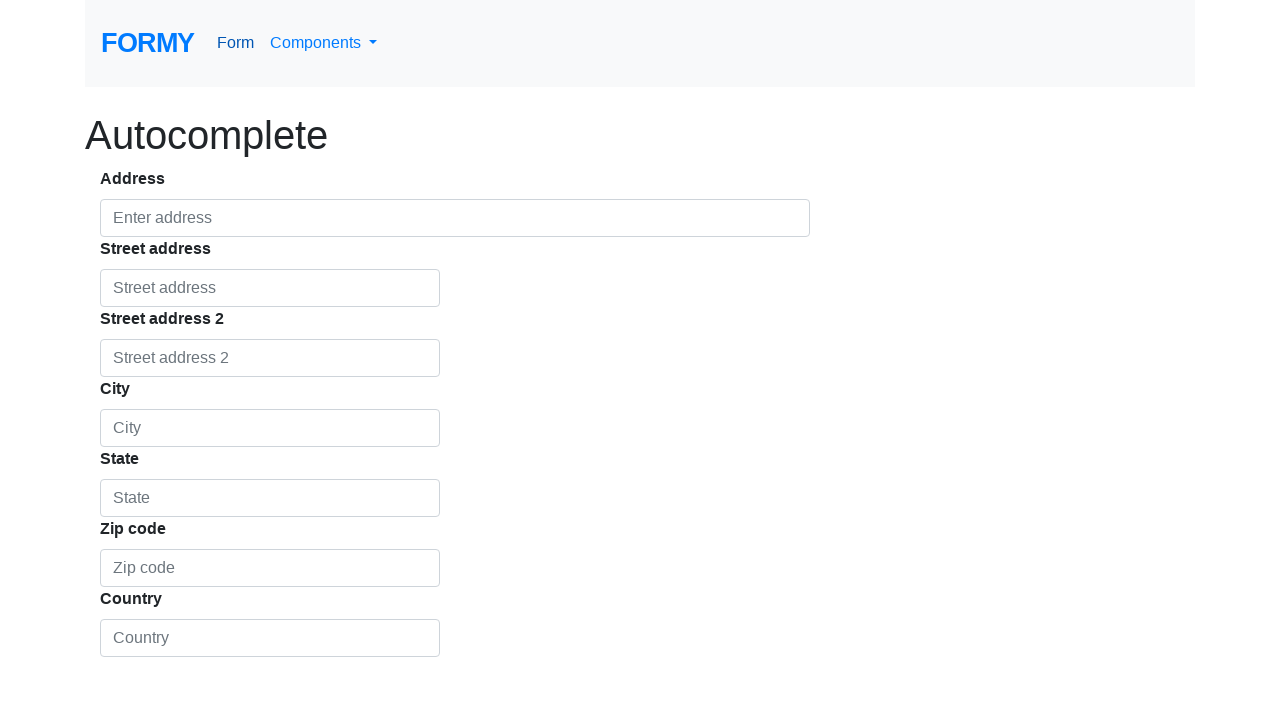

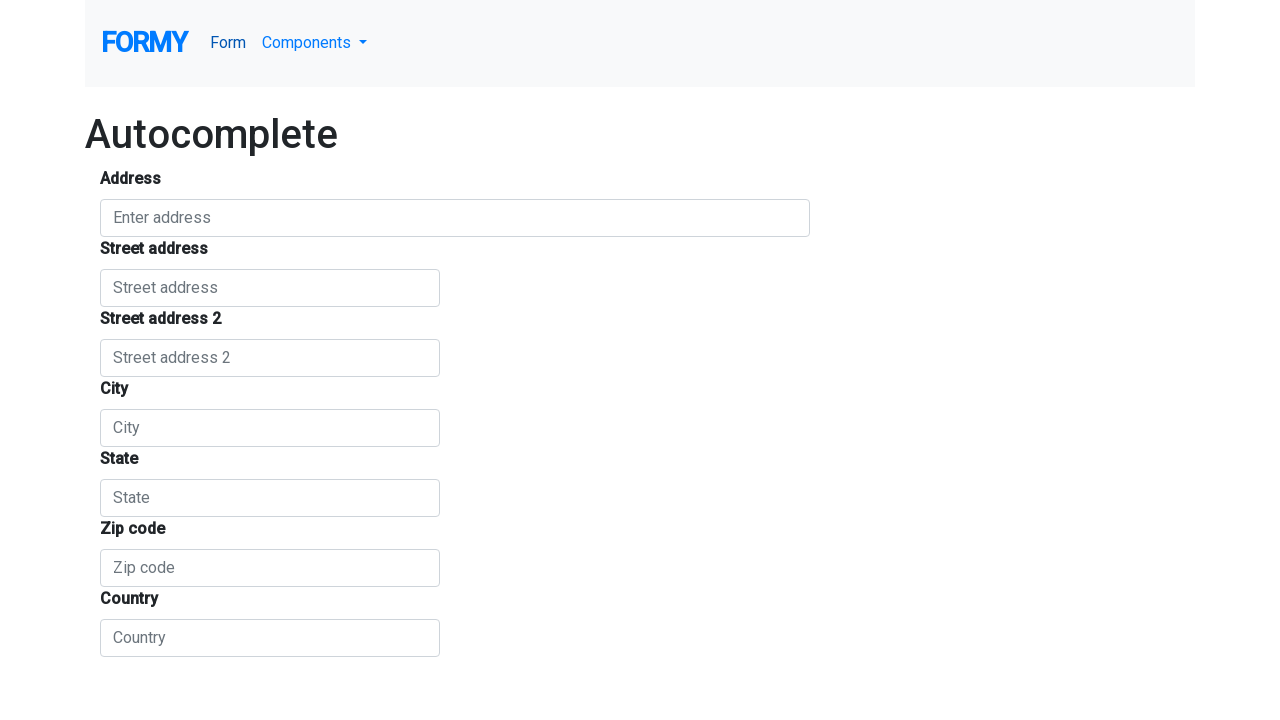